Tests e-commerce shopping flow by adding specific vegetables (Cucumber, Broccoli, Beetroot) to cart, proceeding to checkout, and applying a promo code

Starting URL: https://rahulshettyacademy.com/seleniumPractise/

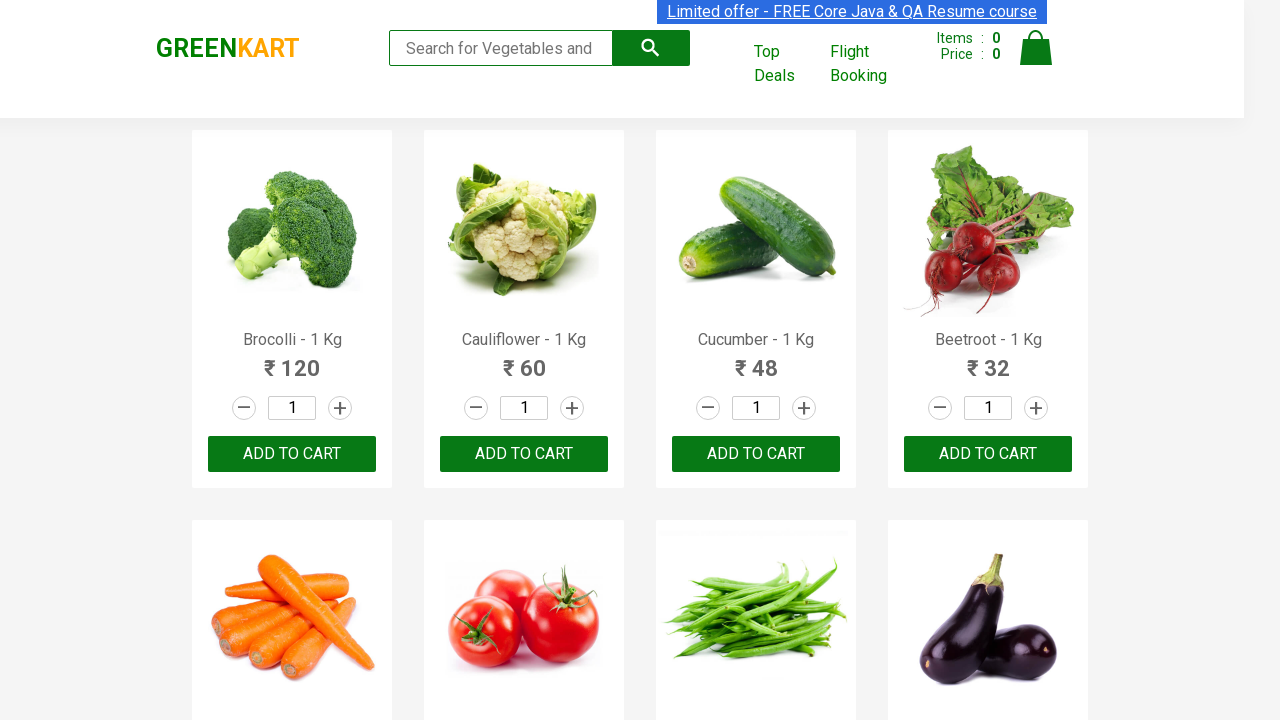

Waited for product names to load on the page
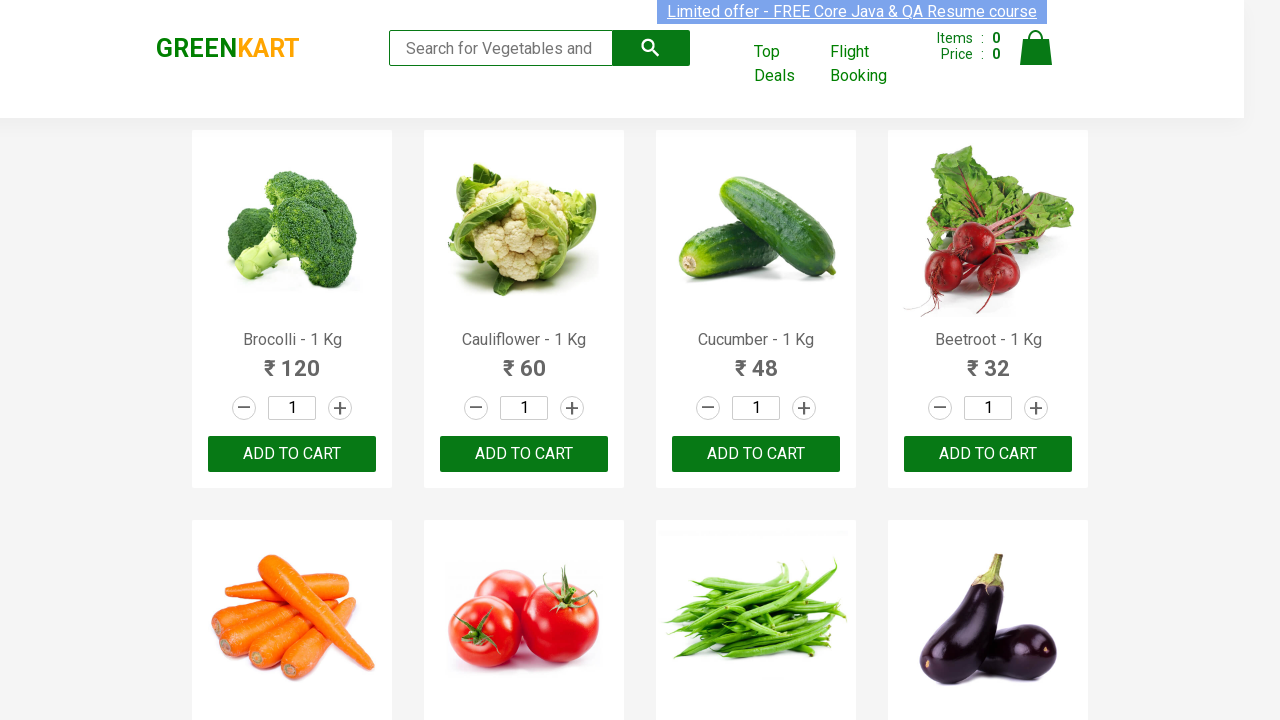

Retrieved all product elements from the page
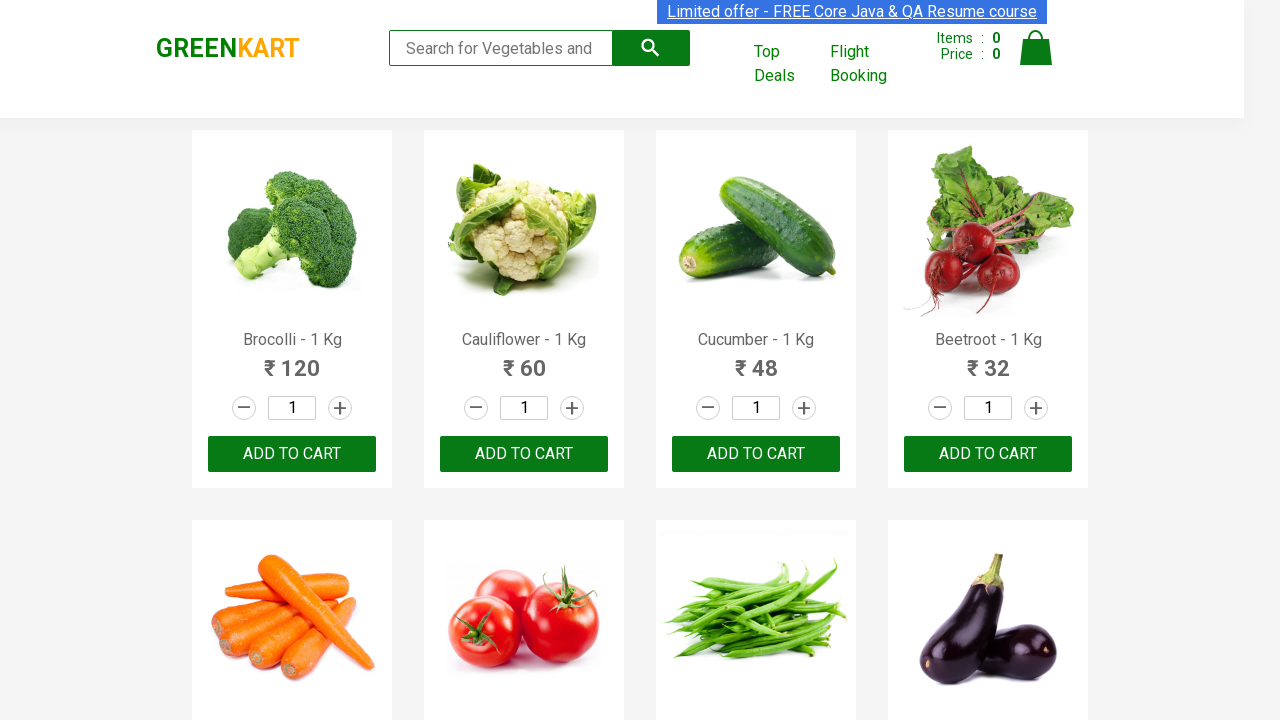

Added Brocolli to cart at (292, 454) on xpath=//div[@class='product-action']/button >> nth=0
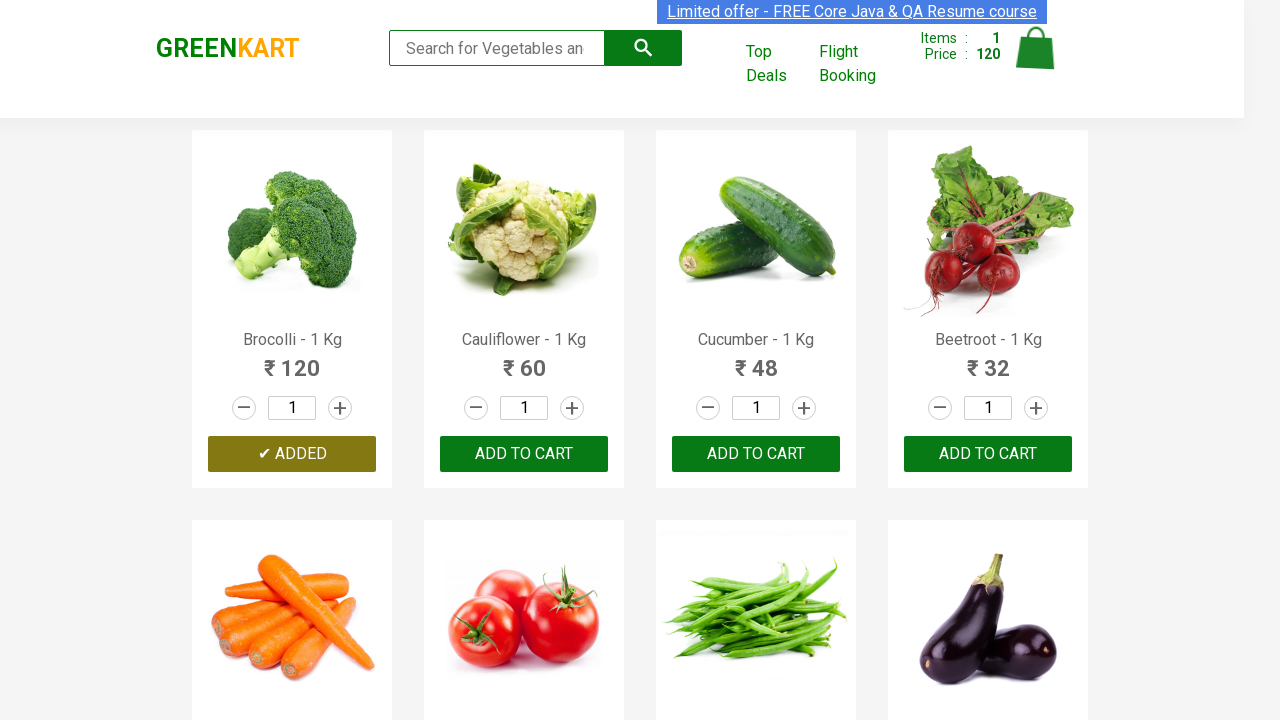

Added Cucumber to cart at (756, 454) on xpath=//div[@class='product-action']/button >> nth=2
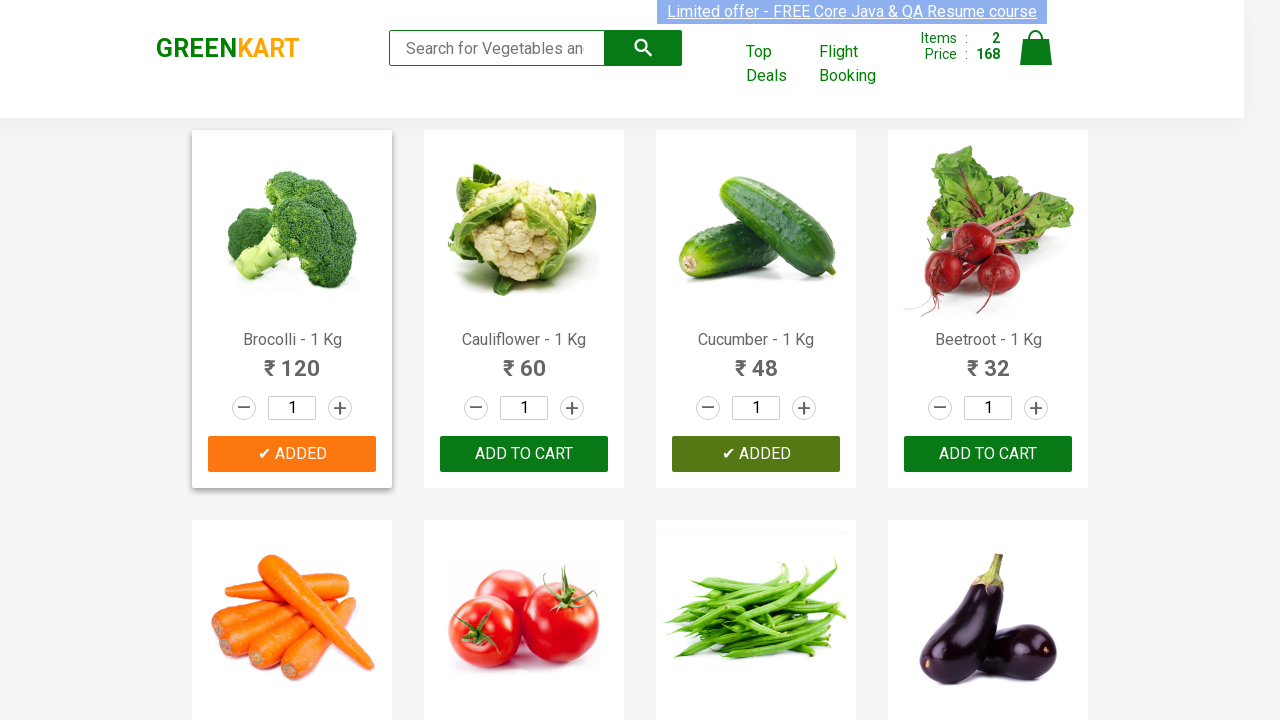

Added Beetroot to cart at (988, 454) on xpath=//div[@class='product-action']/button >> nth=3
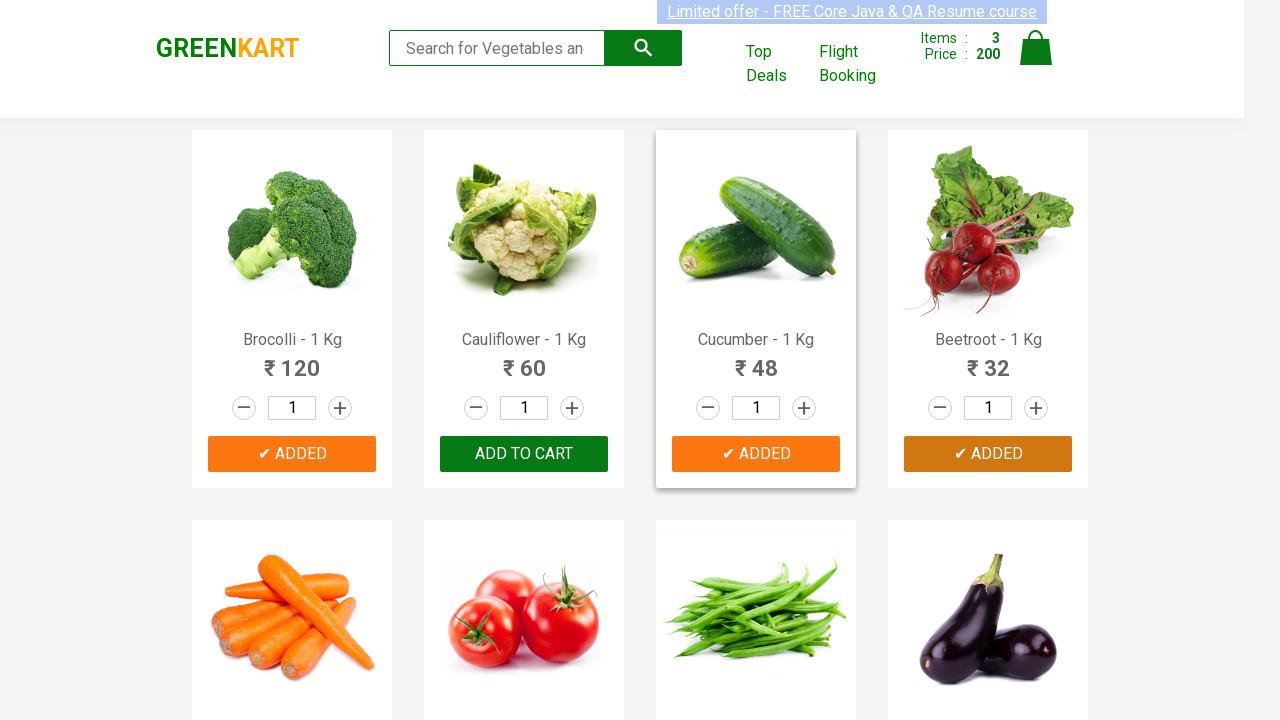

Clicked on cart icon to view cart at (1036, 48) on xpath=//header/div[1]/div[3]/a[4]/img[1]
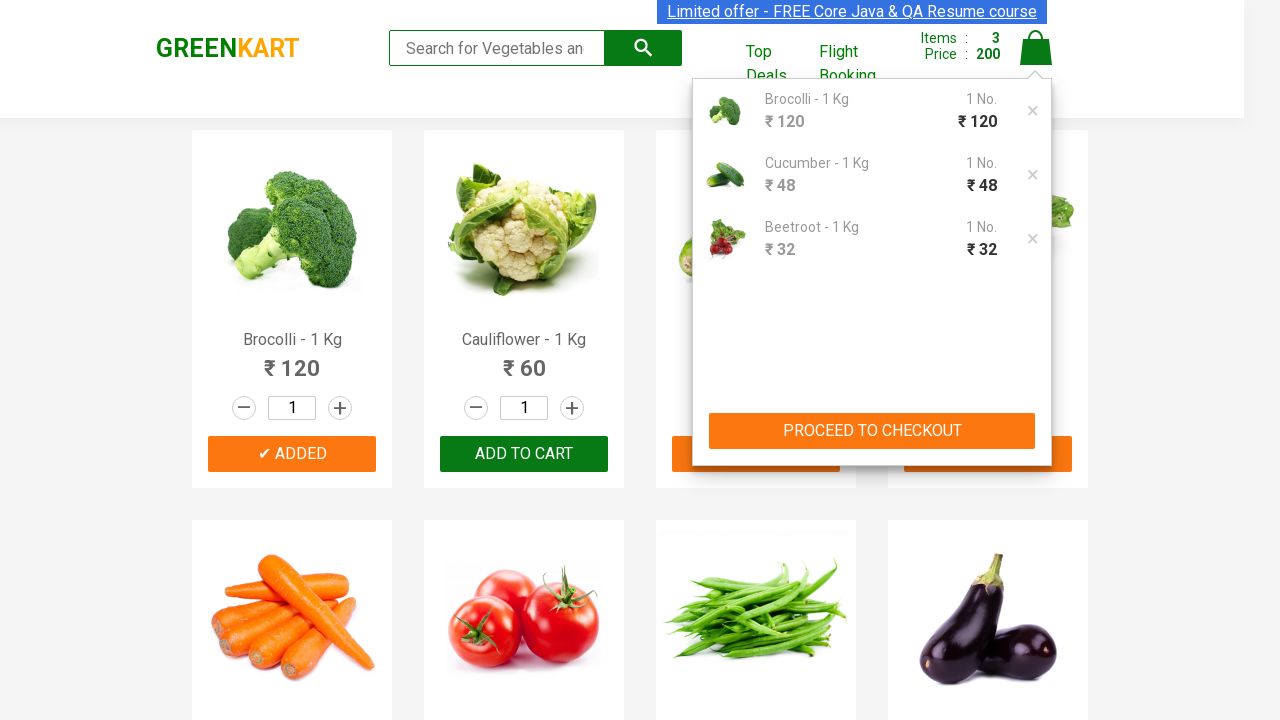

Clicked PROCEED TO CHECKOUT button at (872, 431) on xpath=//button[contains(text(),'PROCEED TO CHECKOUT')]
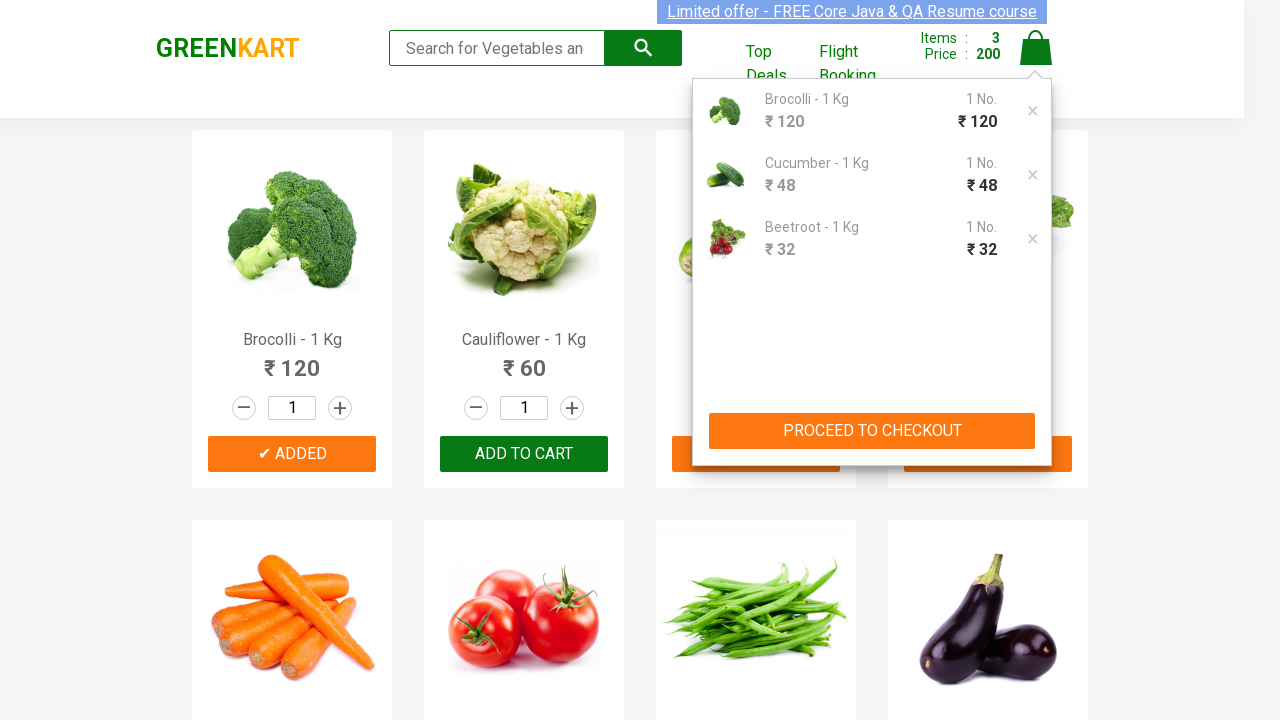

Entered promo code 'rahulshettyacademy' on //body/div[@id='root']/div[1]/div[1]/div[1]/div[1]/div[1]/input[1]
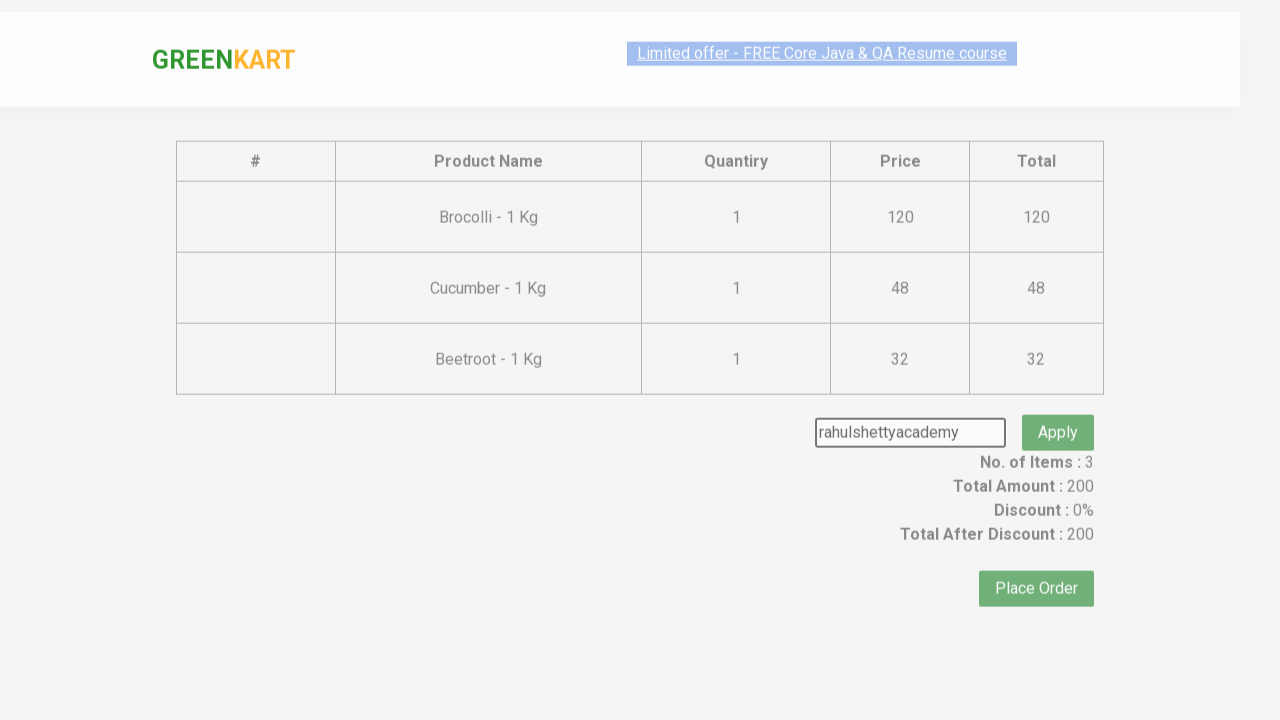

Clicked apply promo button at (1058, 406) on button.promoBtn
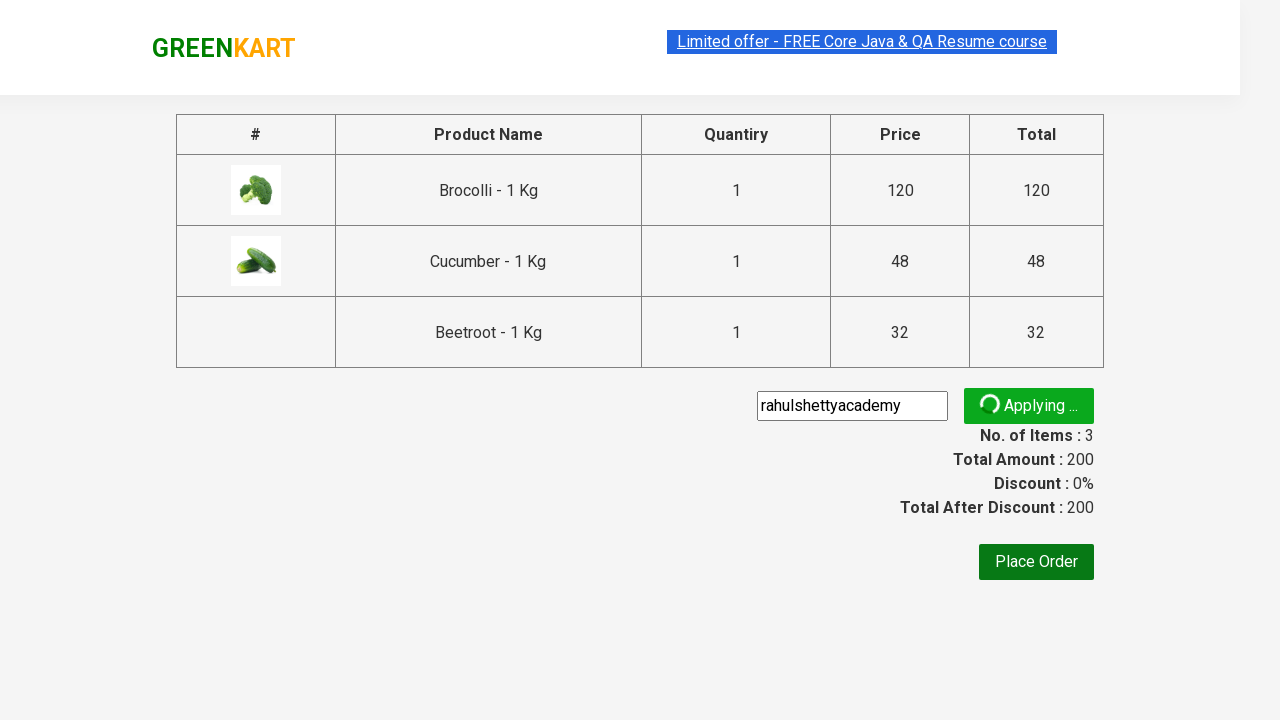

Promo code applied successfully and discount information displayed
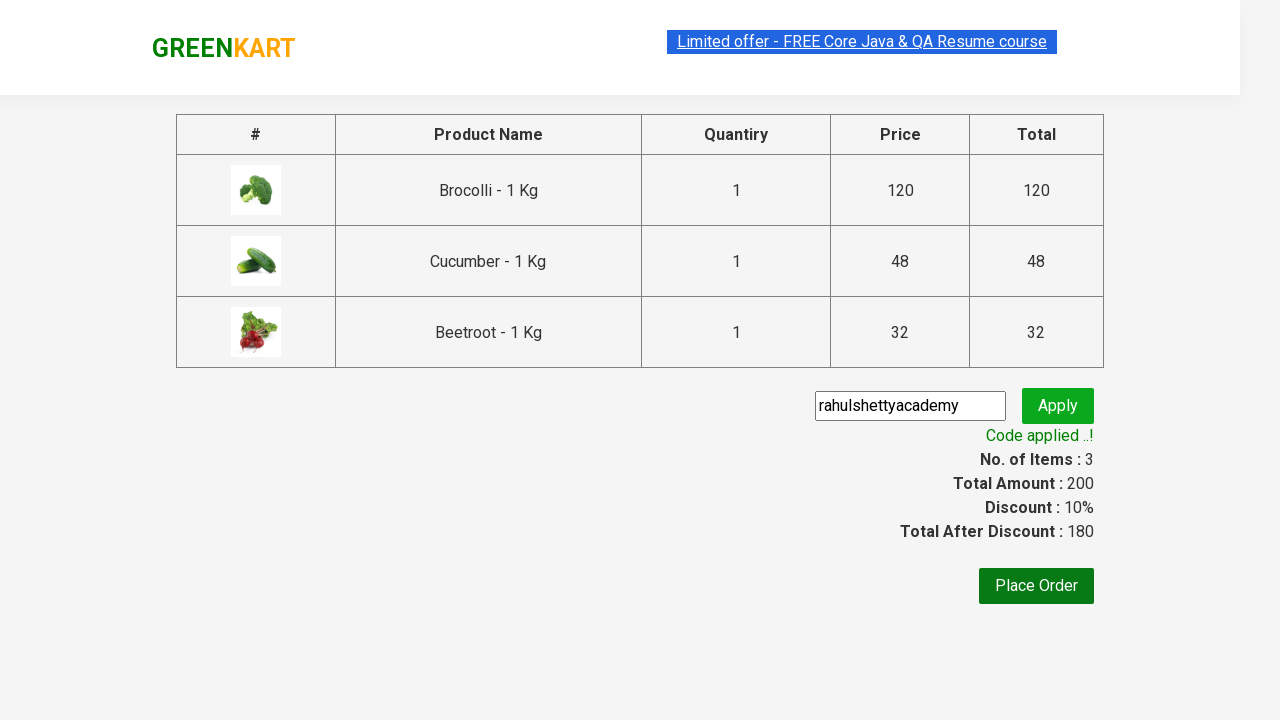

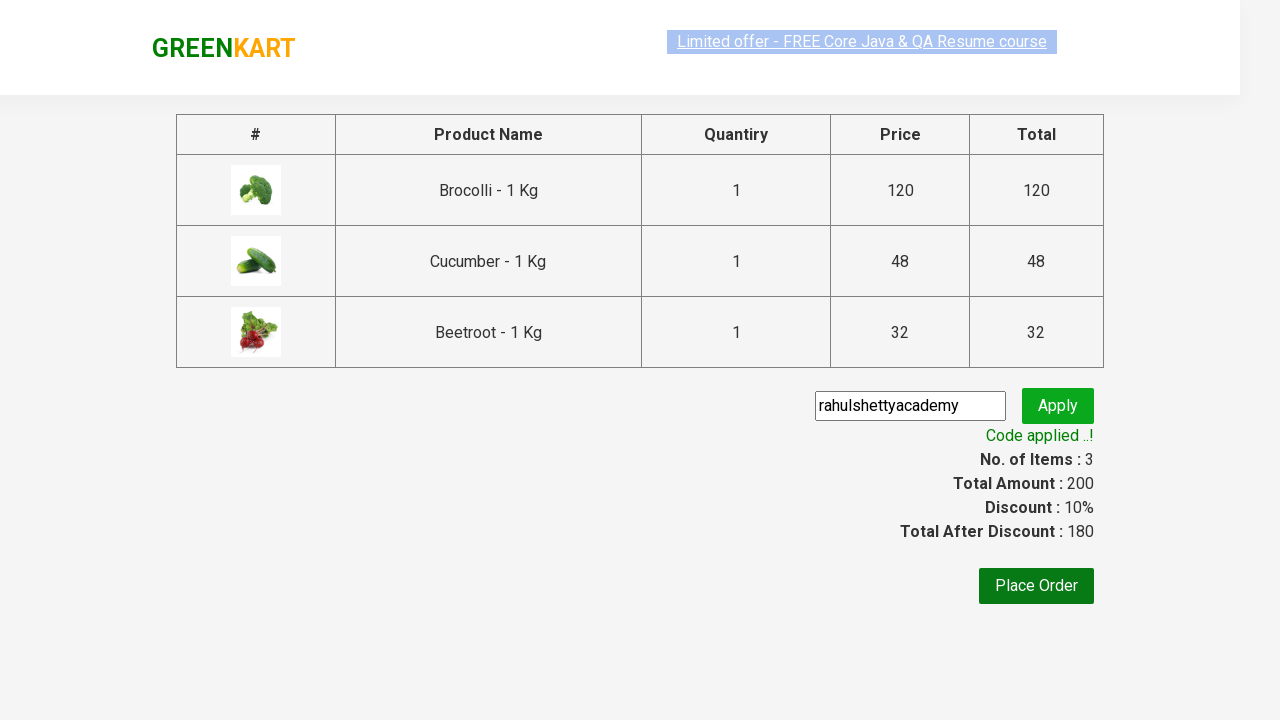